Tests the text box form binding by filling it with a random string and verifying the value

Starting URL: https://vuejs.org/examples/#form-bindings

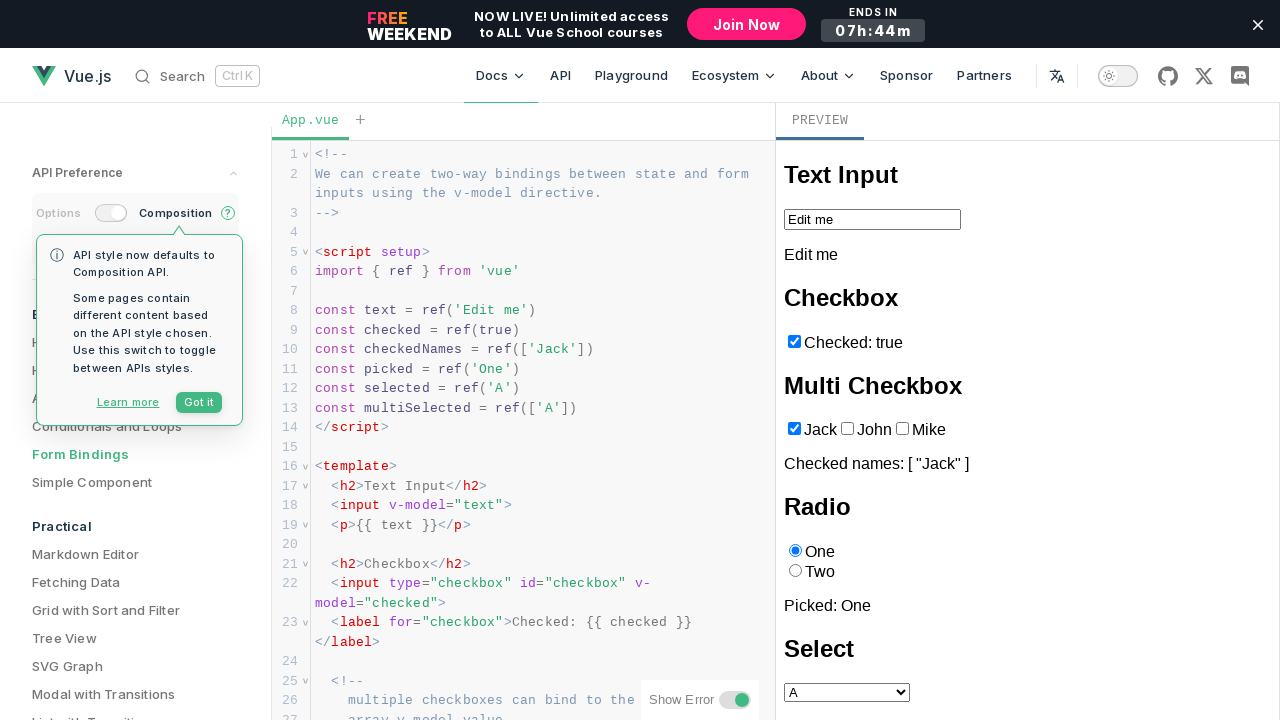

Generated random test string 'XK7M2PQNRT4VWBYZ9J3H'
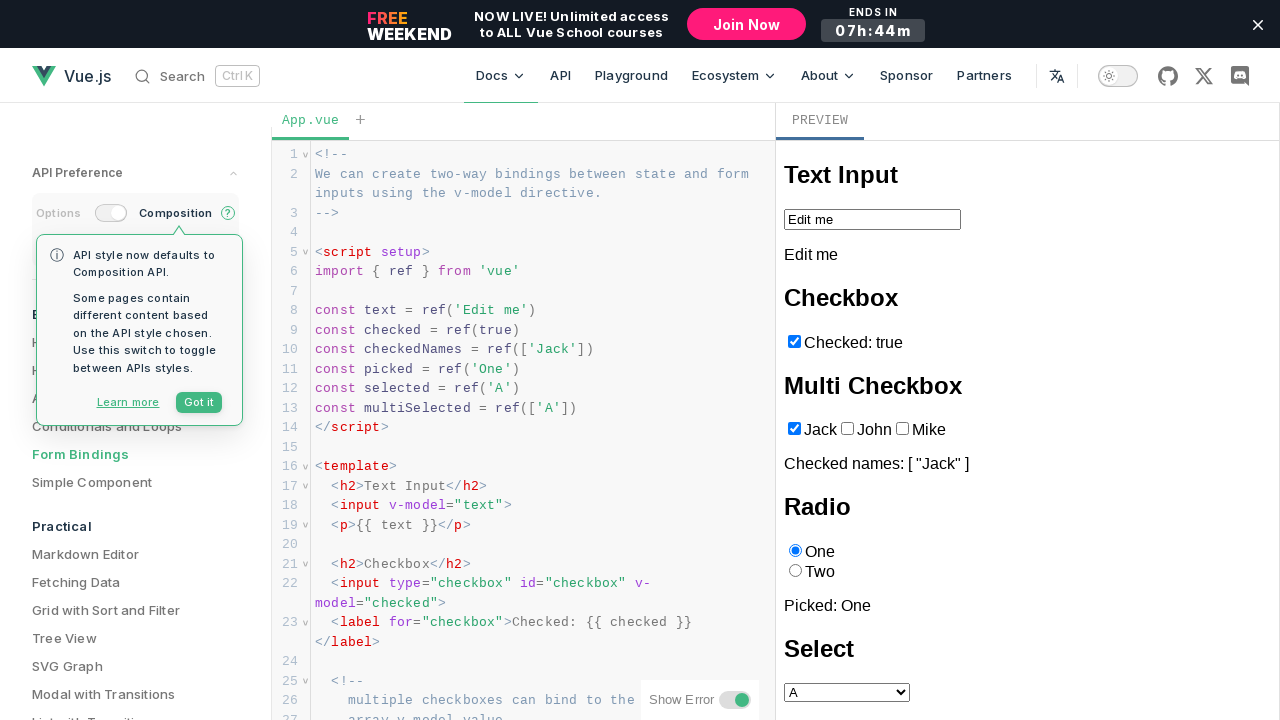

Located textbox element within iframe
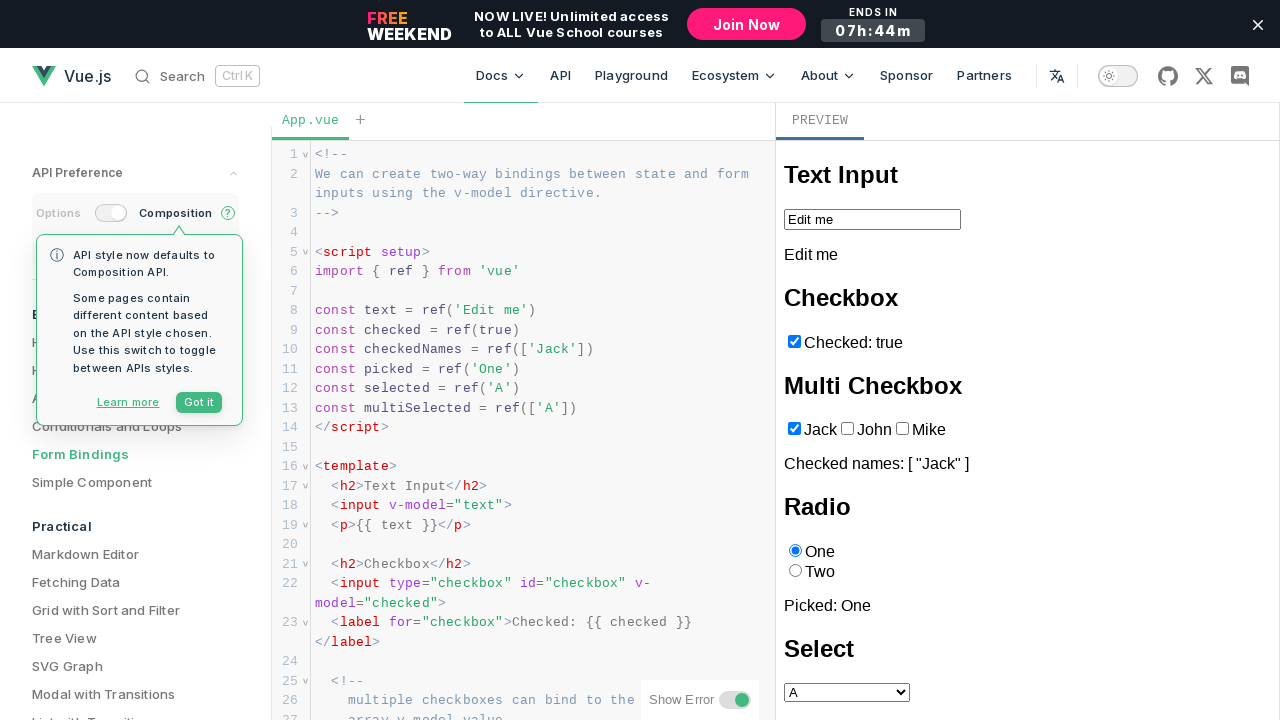

Clicked on the textbox to focus it at (872, 219) on iframe >> internal:control=enter-frame >> internal:role=textbox
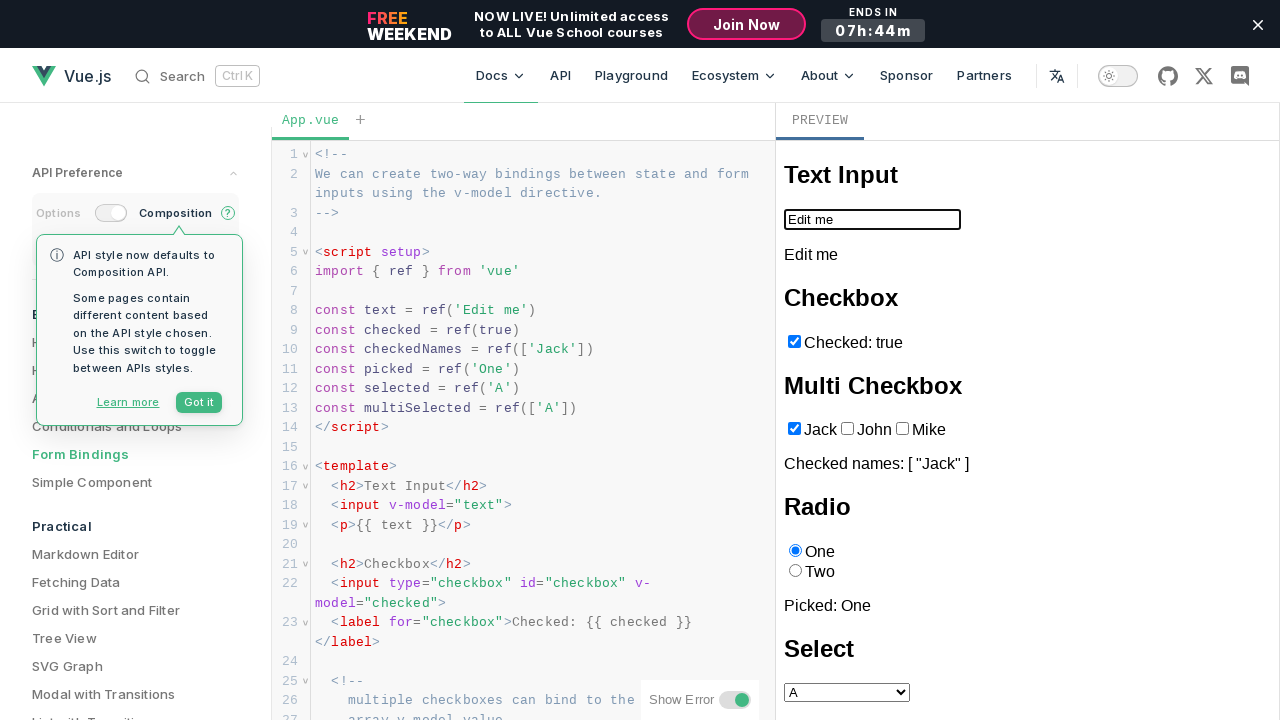

Filled textbox with test string 'XK7M2PQNRT4VWBYZ9J3H' on iframe >> internal:control=enter-frame >> internal:role=textbox
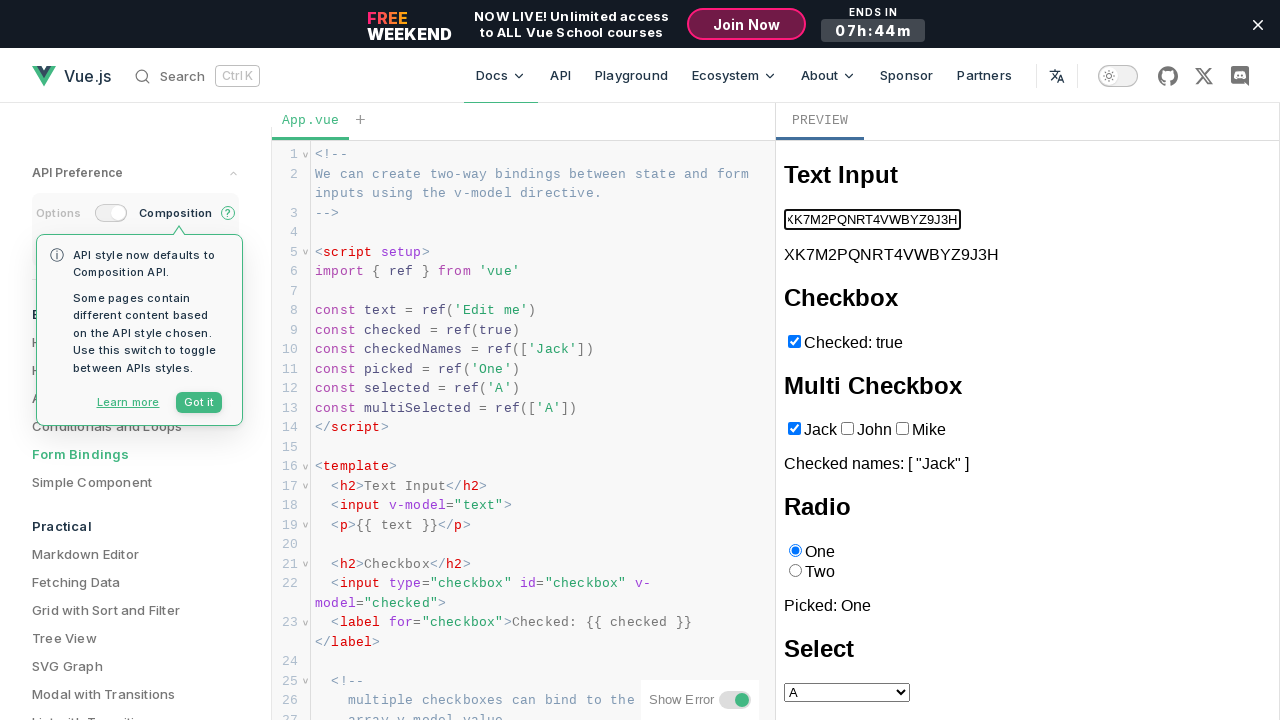

Verified textbox value matches the input string
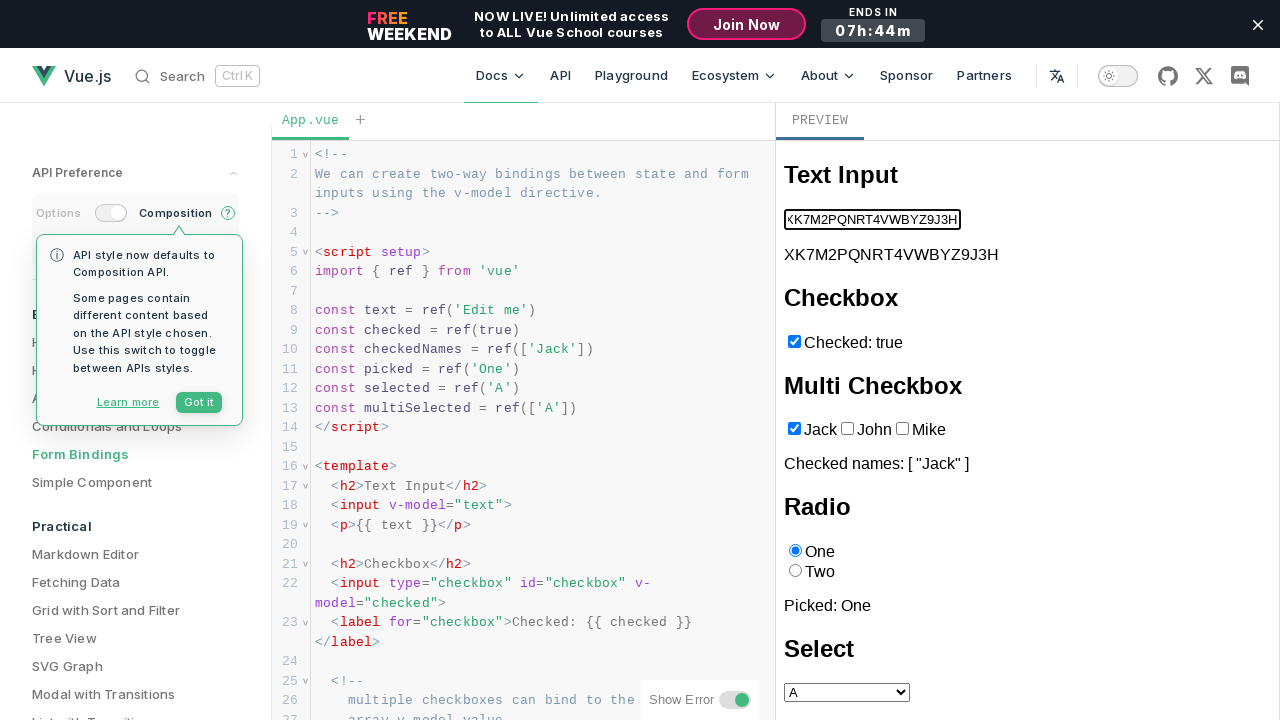

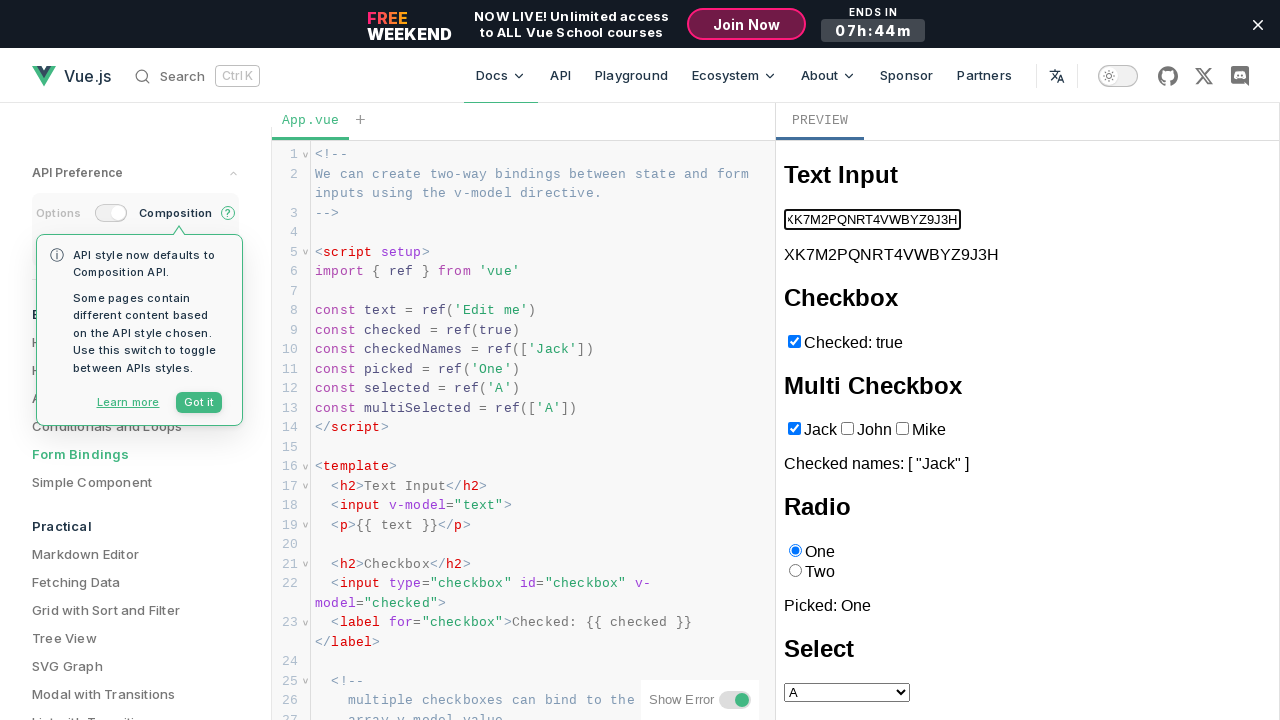